Tests various form elements on a travel booking page including currency dropdown, passenger selection, origin/destination selection, country autosuggest, radio buttons and checkboxes

Starting URL: https://rahulshettyacademy.com/dropdownsPractise/

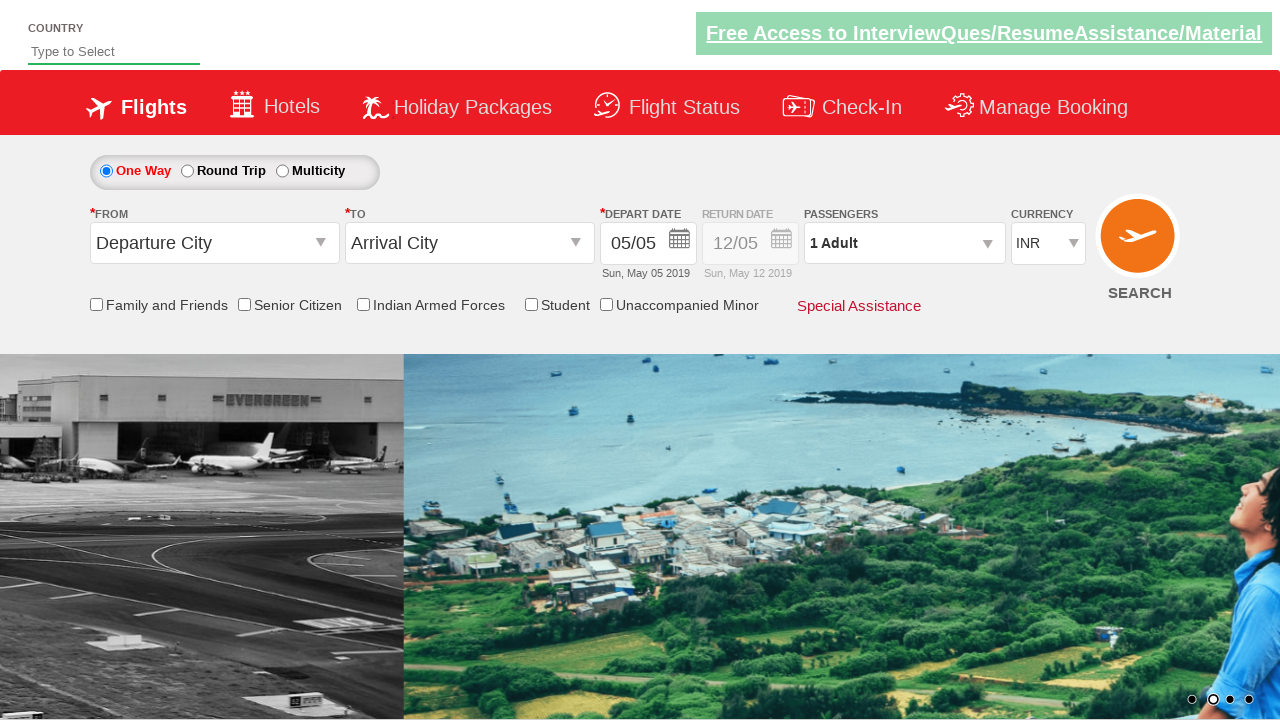

Selected AED from currency dropdown on #ctl00_mainContent_DropDownListCurrency
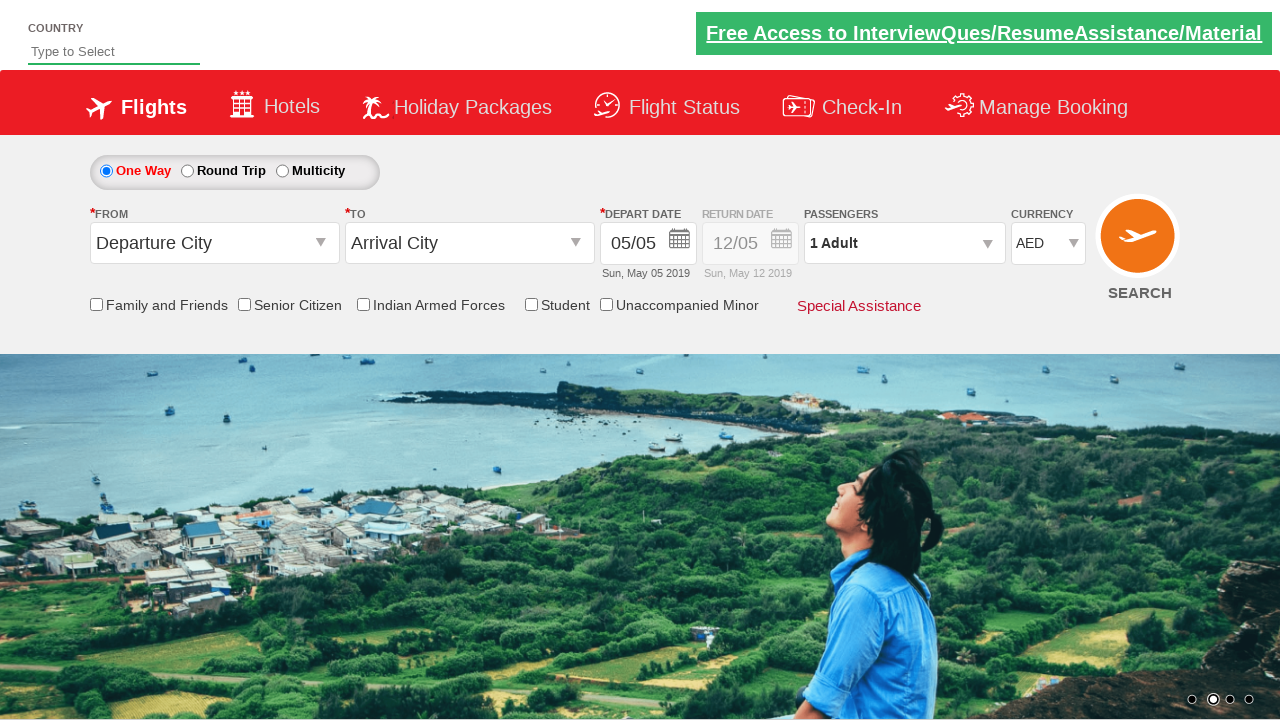

Selected USD from currency dropdown on #ctl00_mainContent_DropDownListCurrency
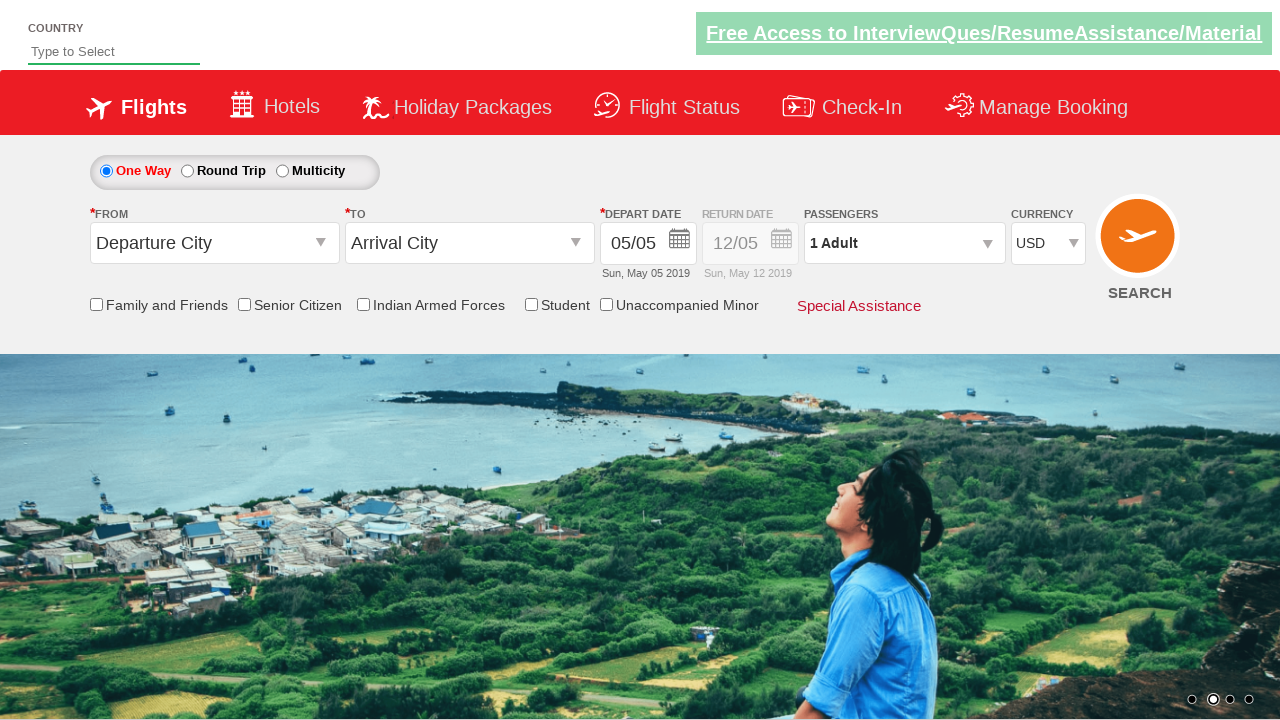

Selected currency dropdown option by index 1 on #ctl00_mainContent_DropDownListCurrency
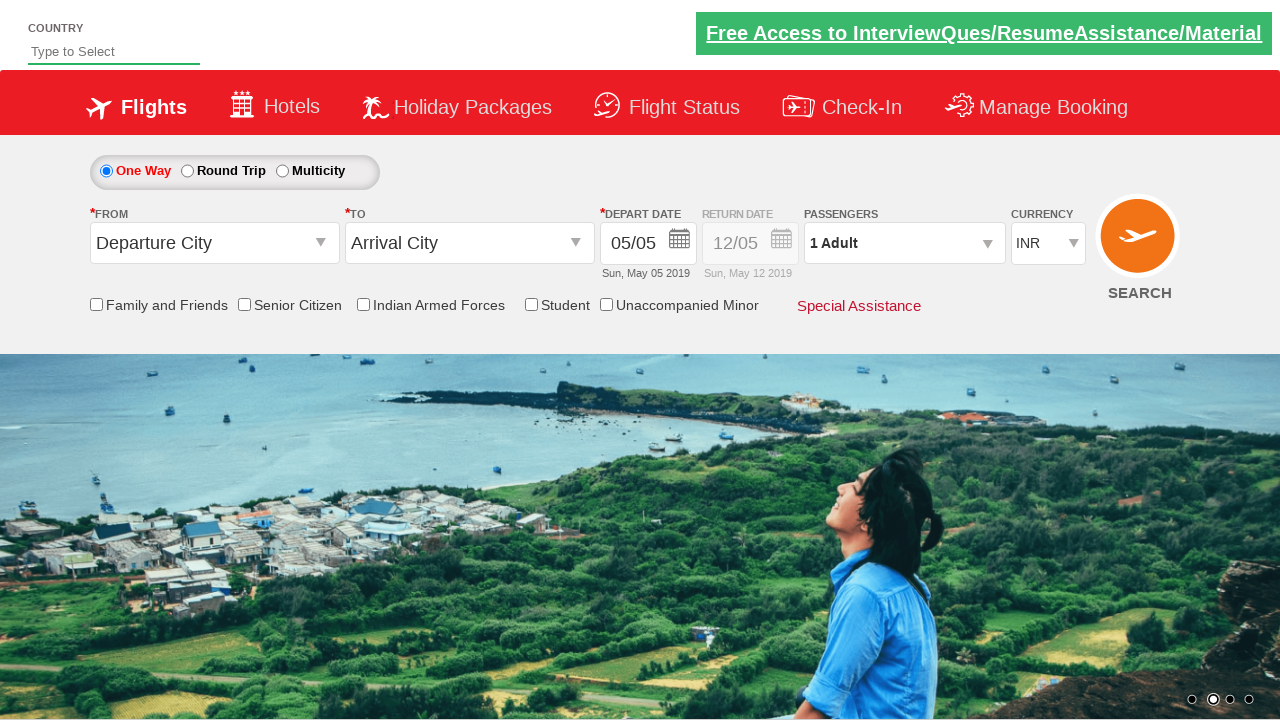

Opened passenger selection dropdown at (904, 243) on #divpaxinfo
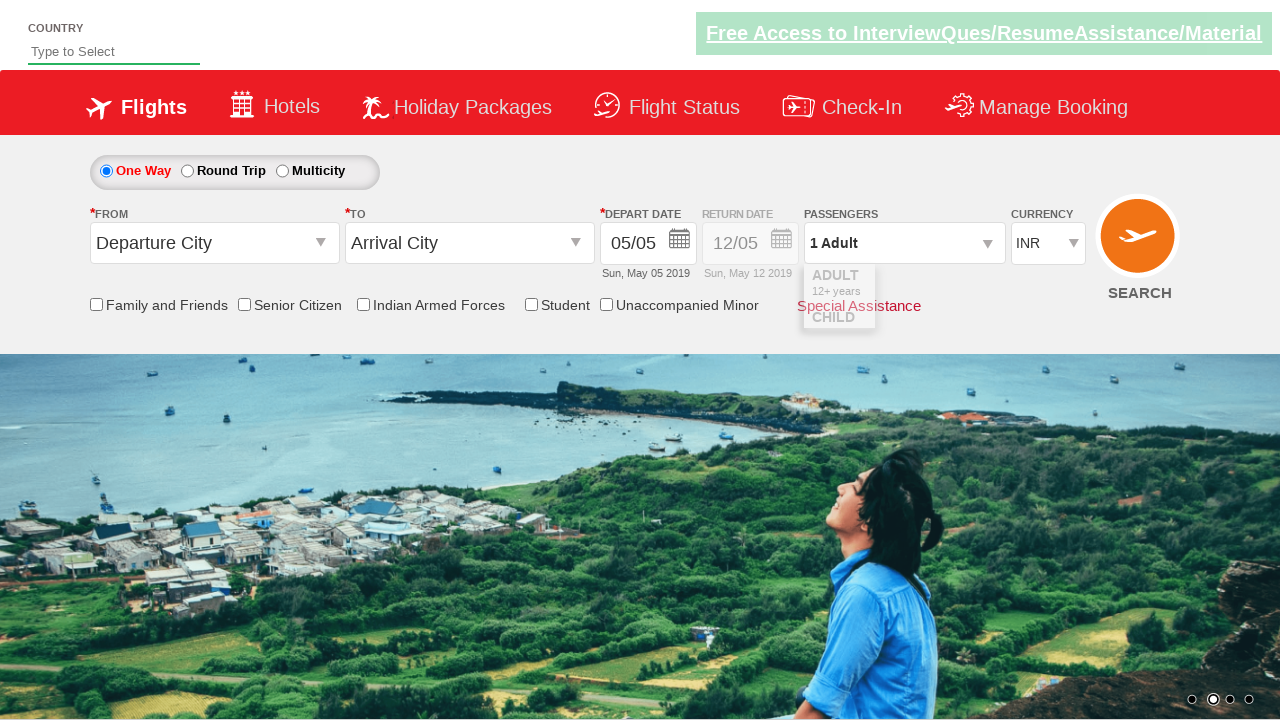

Incremented adult count (adult 1) at (982, 288) on #hrefIncAdt
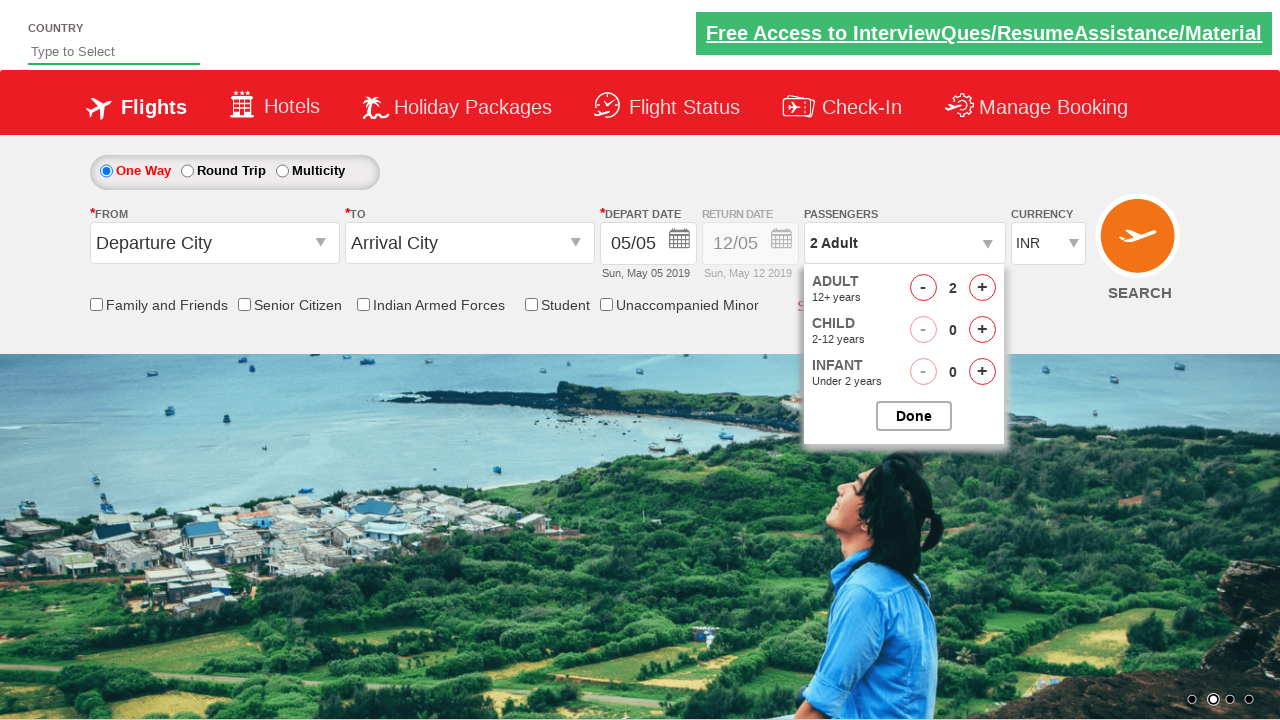

Incremented adult count (adult 2) at (982, 288) on #hrefIncAdt
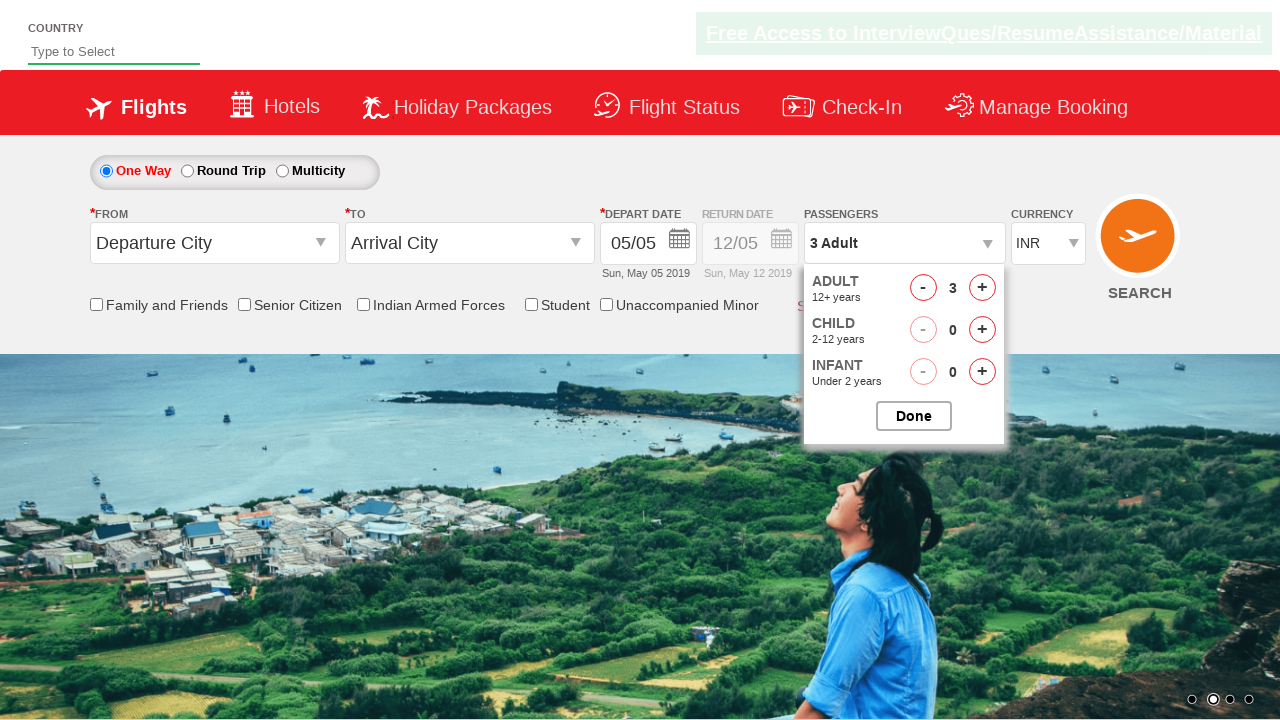

Incremented adult count (adult 3) at (982, 288) on #hrefIncAdt
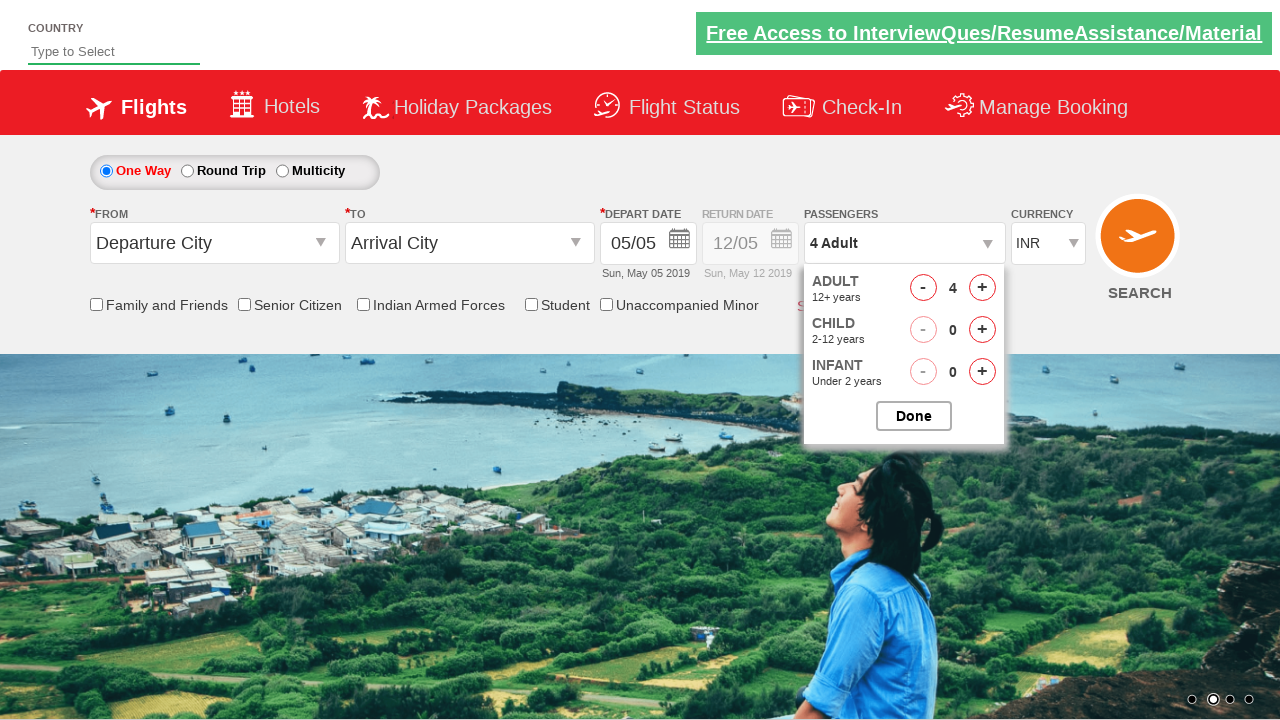

Incremented adult count (adult 4) at (982, 288) on #hrefIncAdt
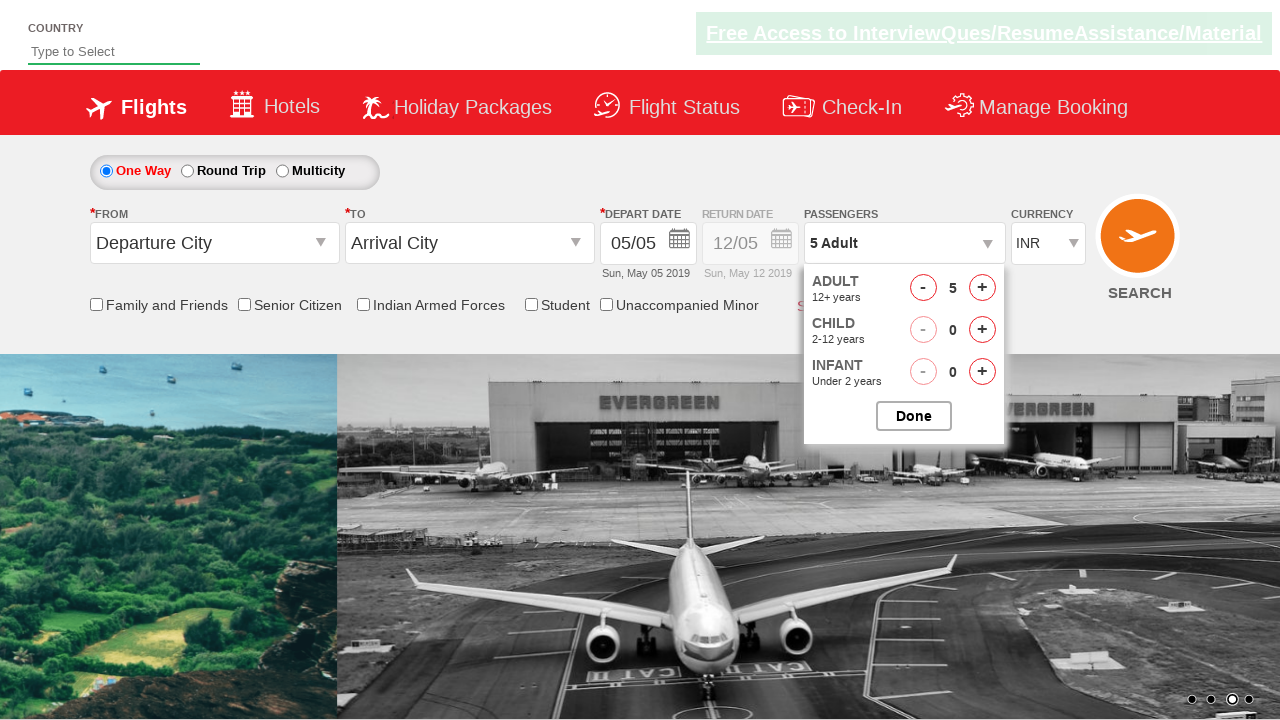

Incremented adult count (adult 5) at (982, 288) on #hrefIncAdt
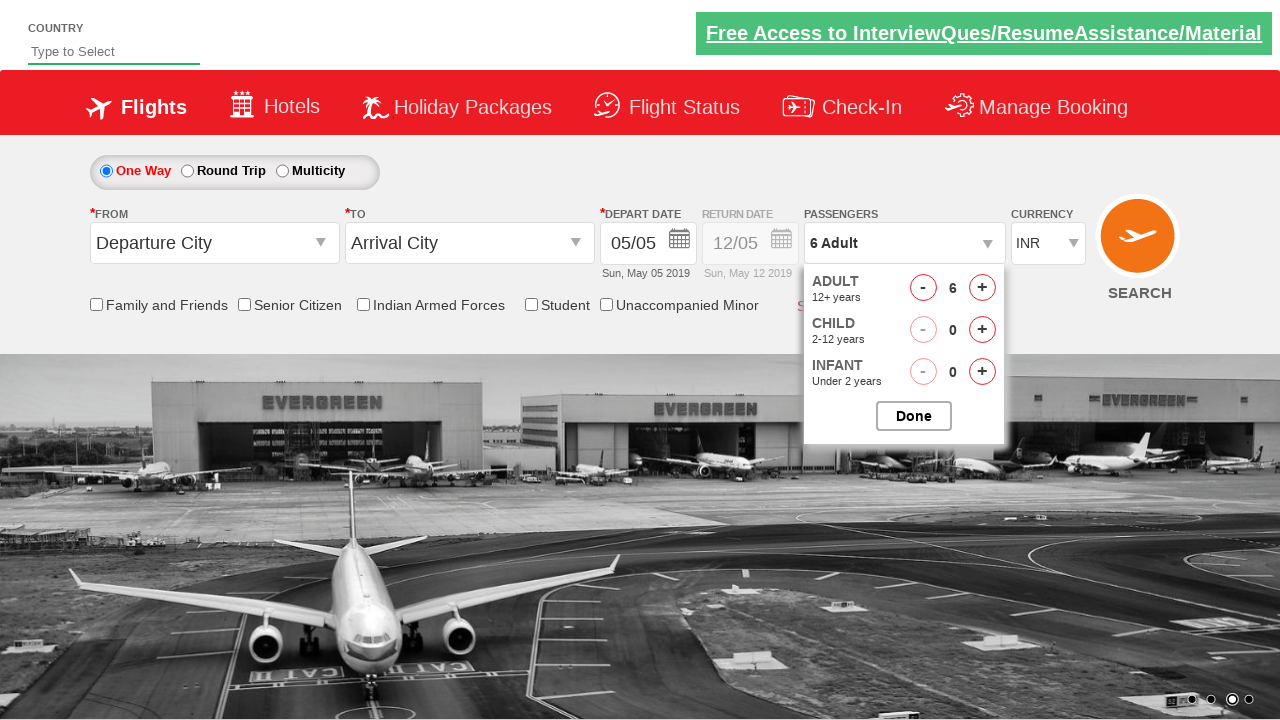

Incremented child count (child 1) at (982, 330) on #hrefIncChd
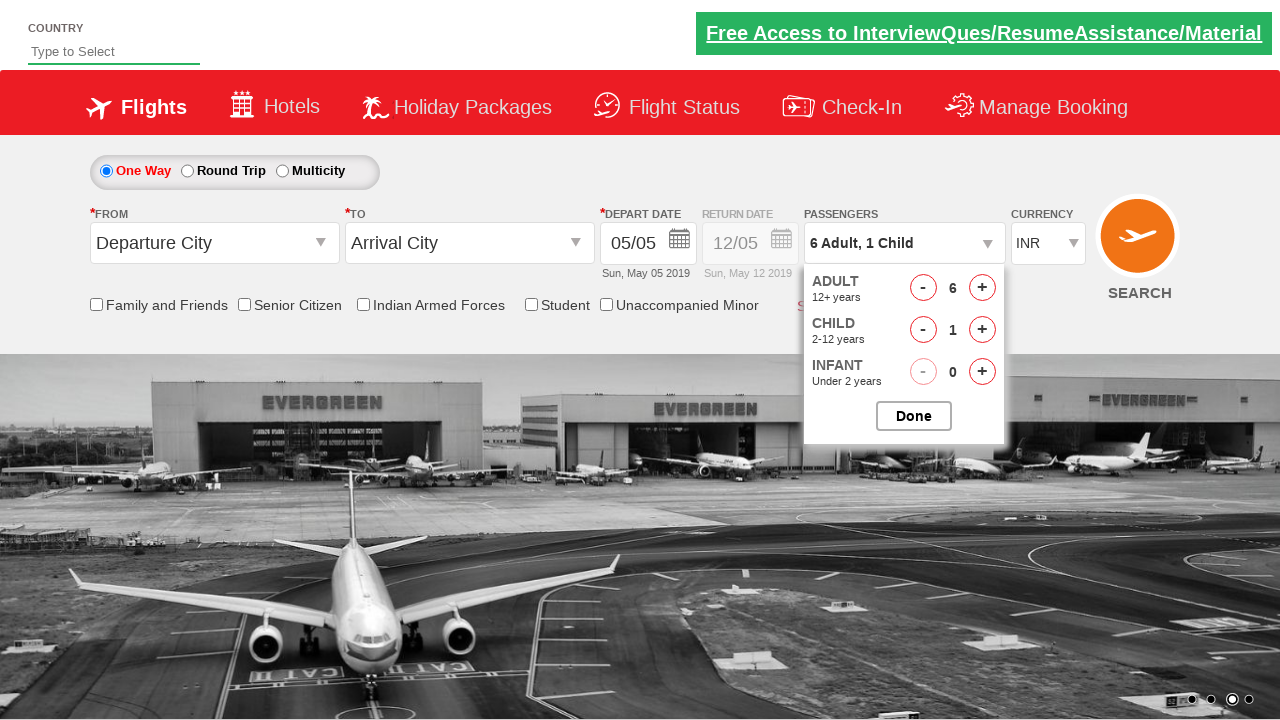

Incremented child count (child 2) at (982, 330) on #hrefIncChd
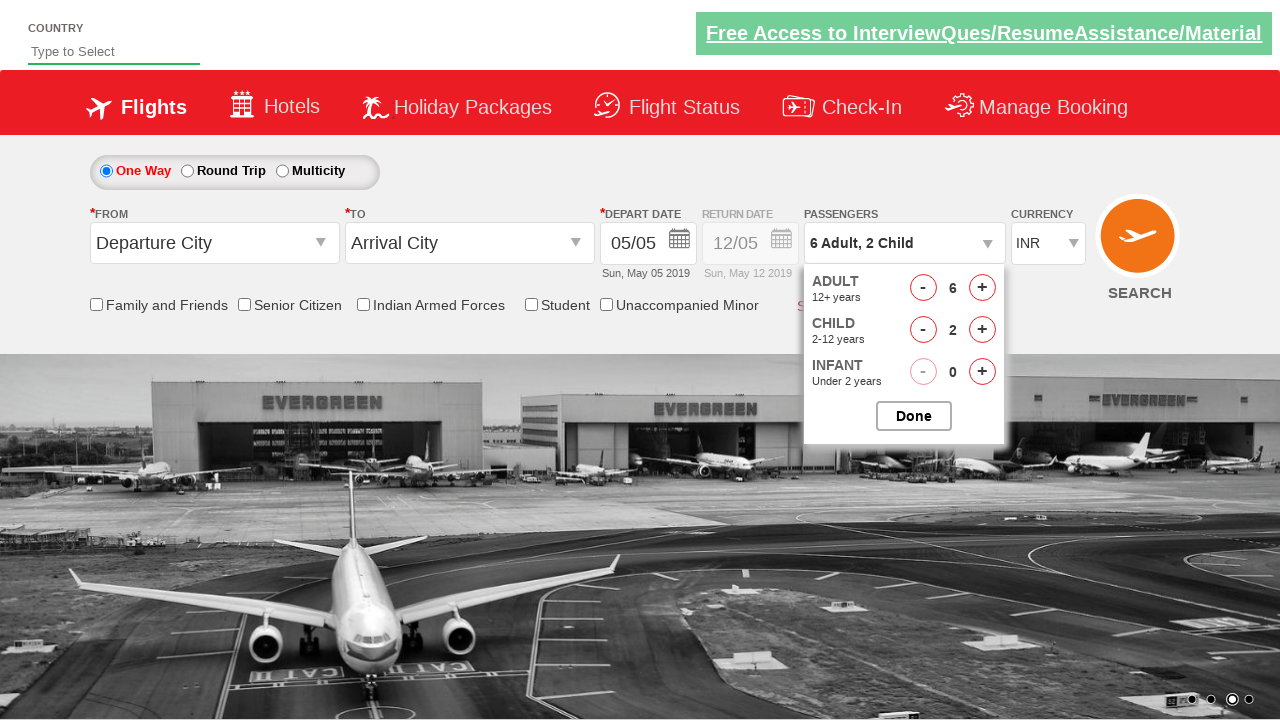

Incremented child count (child 3) at (982, 330) on #hrefIncChd
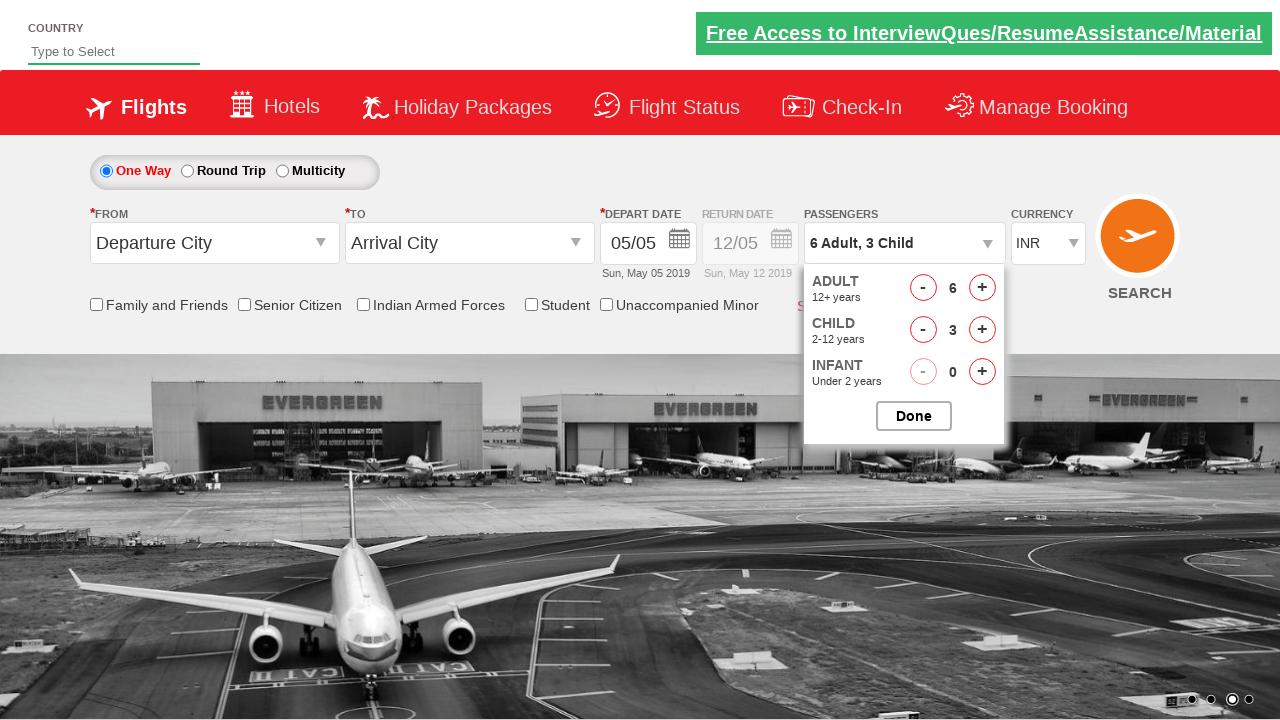

Decremented adult count (decrease 1) at (923, 288) on #hrefDecAdt
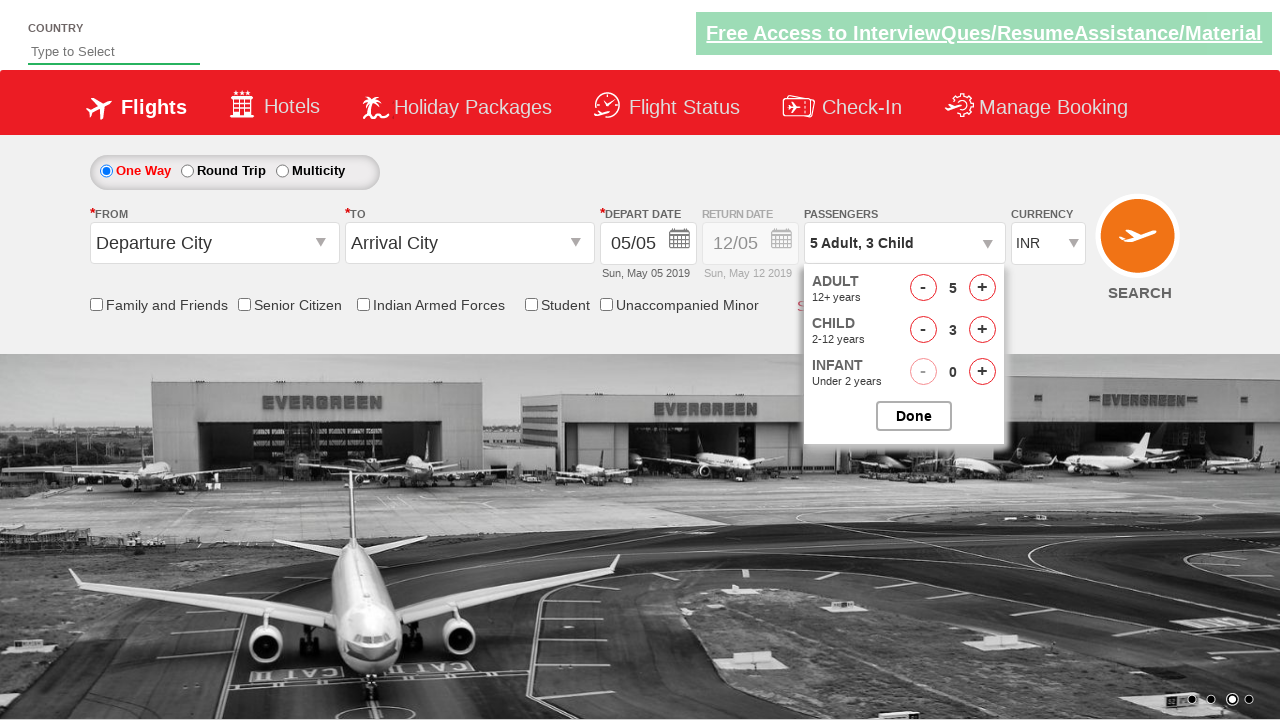

Decremented adult count (decrease 2) at (923, 288) on #hrefDecAdt
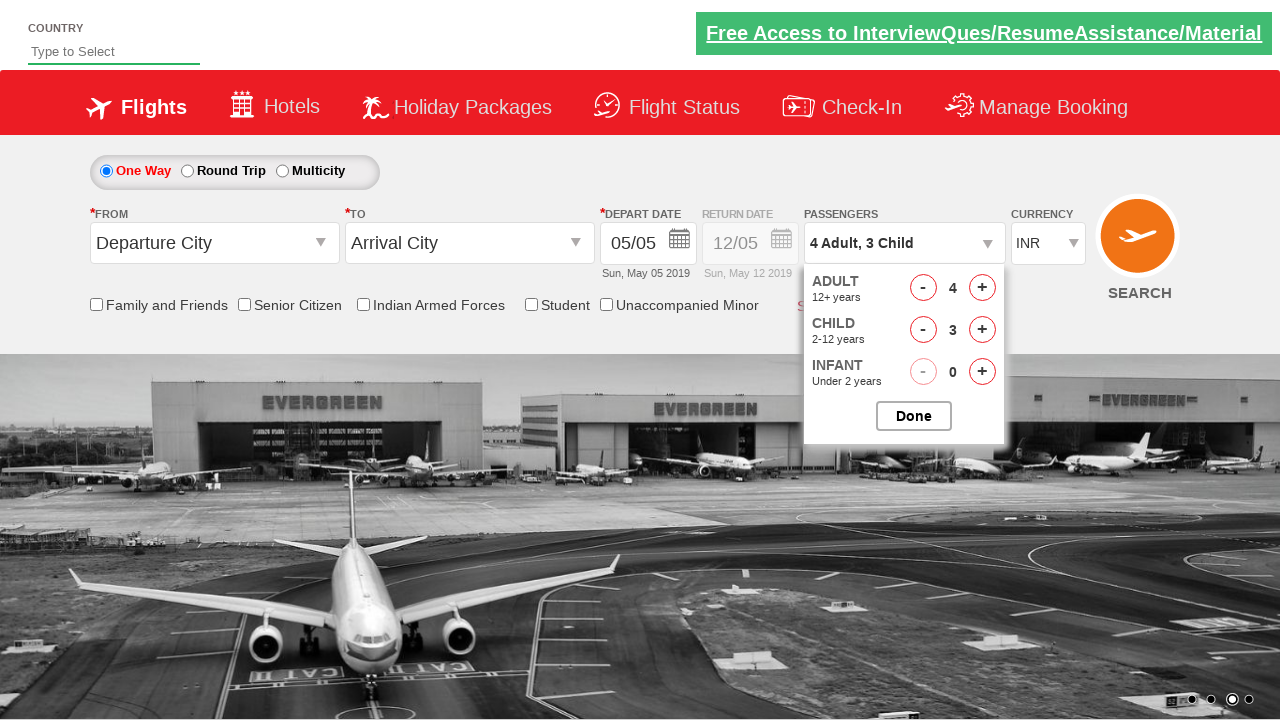

Decremented adult count (decrease 3) at (923, 288) on #hrefDecAdt
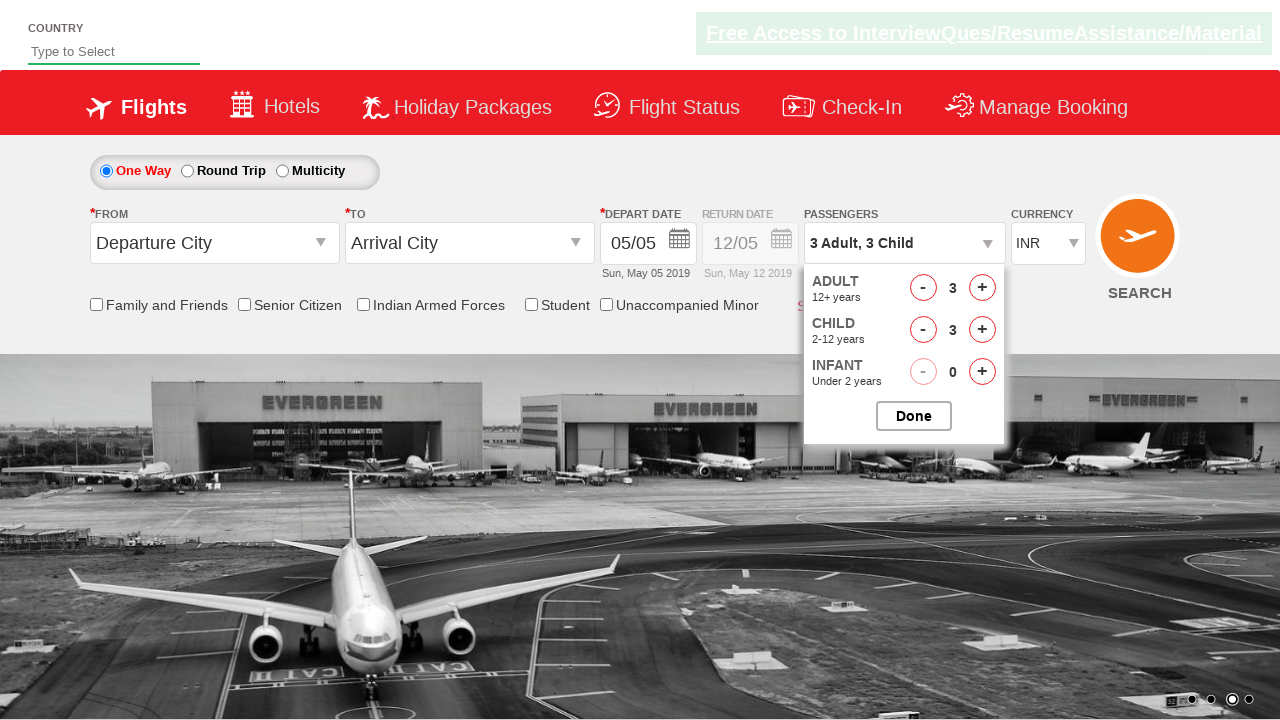

Closed passenger selection dropdown at (914, 416) on #btnclosepaxoption
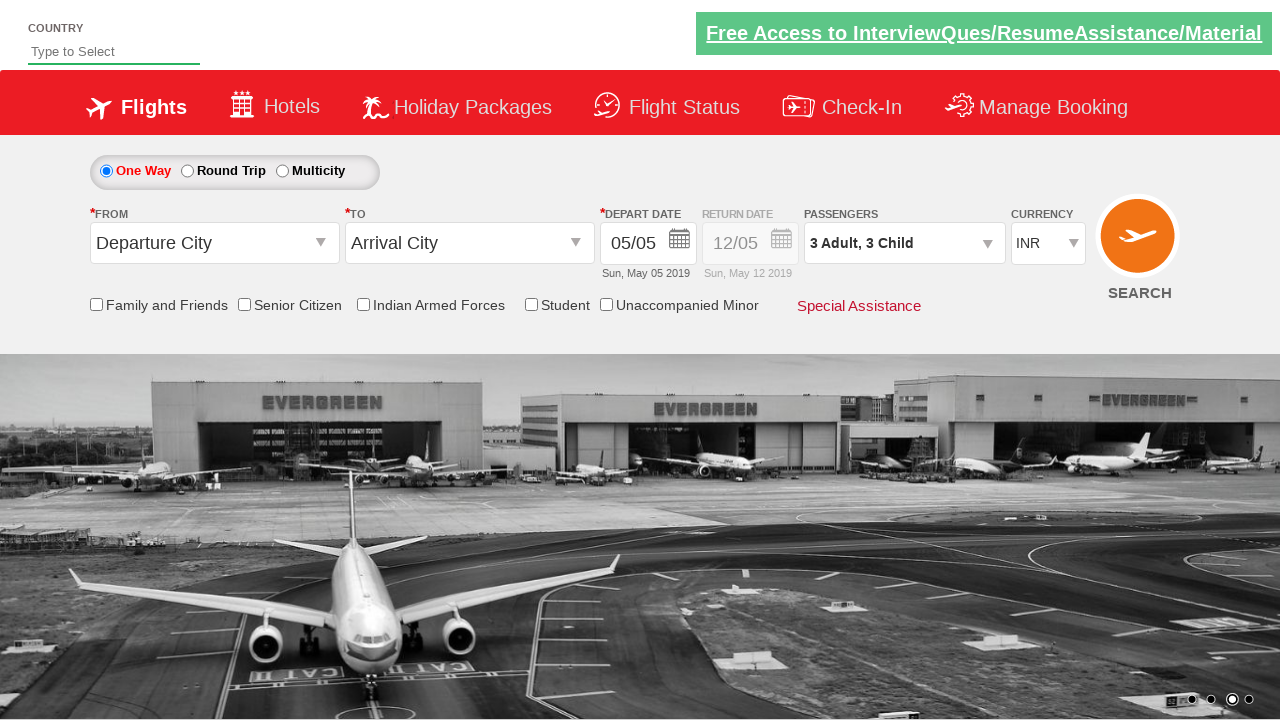

Opened origin station dropdown at (214, 243) on #ctl00_mainContent_ddl_originStation1_CTXT
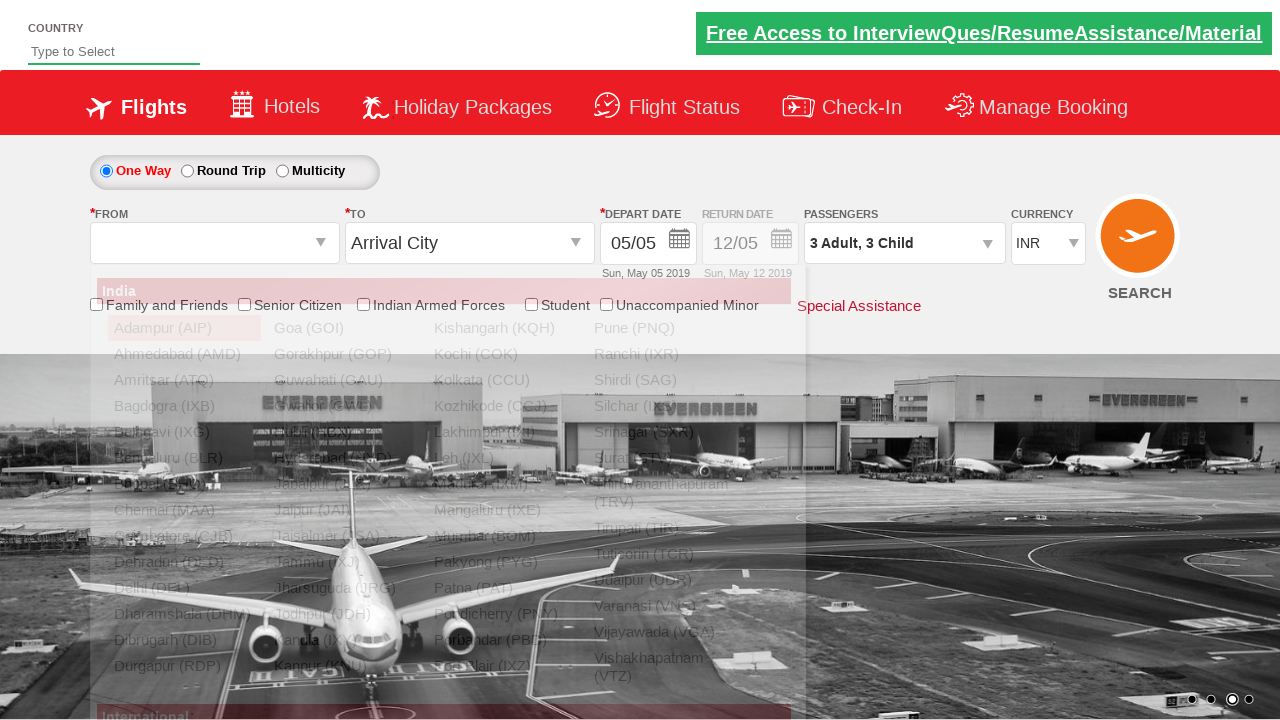

Selected Durgapur (RDP) as origin station at (177, 666) on xpath=//div[@id='dropdownGroup1']//child::div[@class='dropdownDiv']//child::ul[1
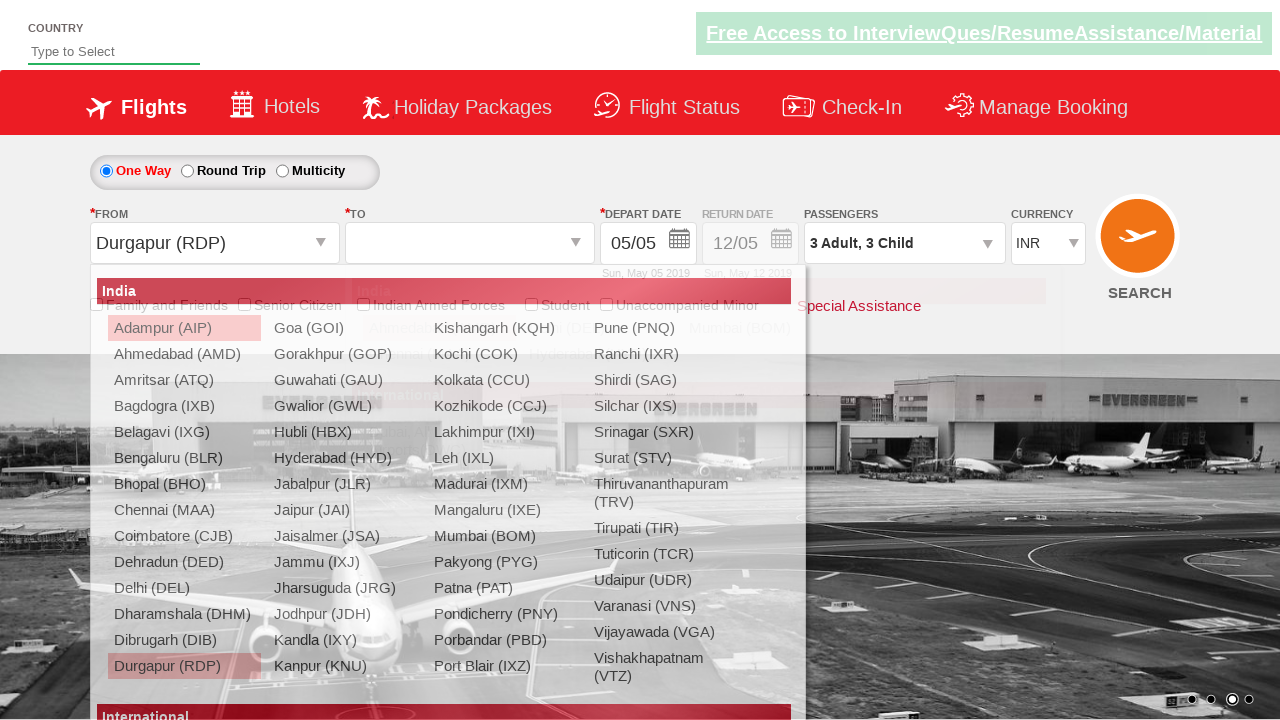

Typed 'ind' in country autosuggest field on (//*[@id='autosuggest'])[1]
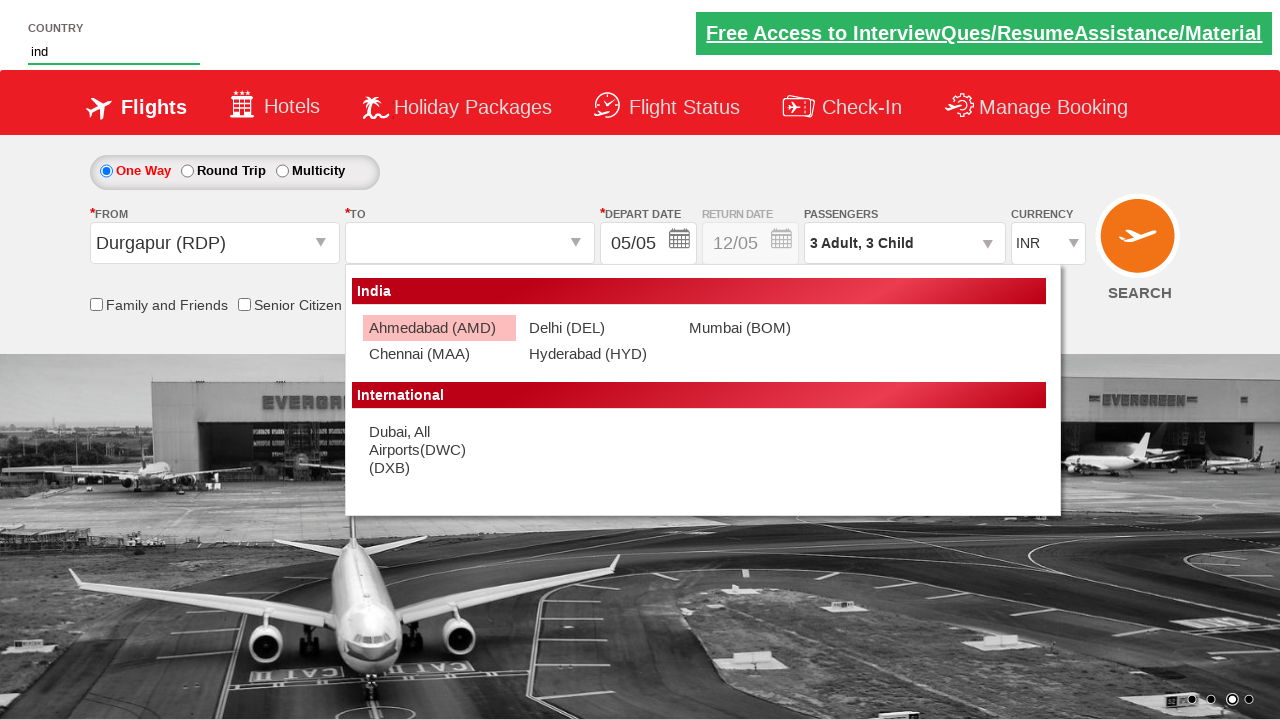

Waited 1 second for autosuggest suggestions to load
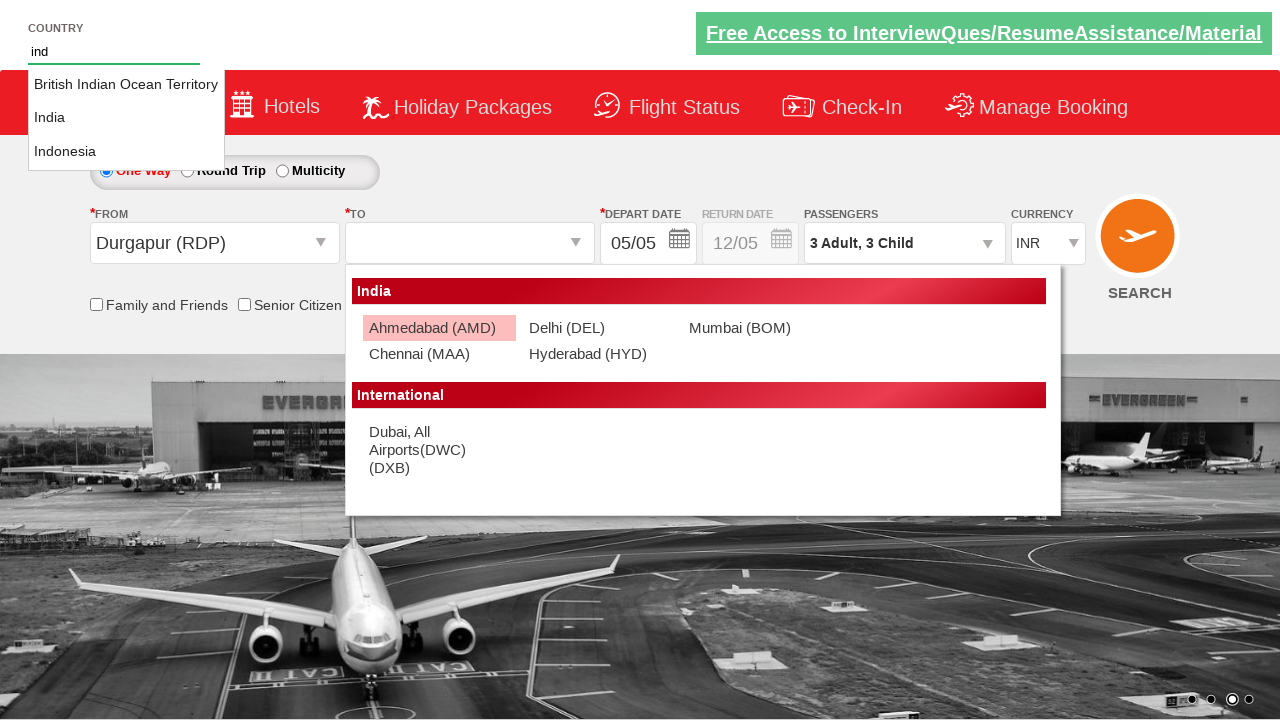

Selected Indonesia from country autosuggest list at (126, 152) on li[class='ui-menu-item'] a >> nth=2
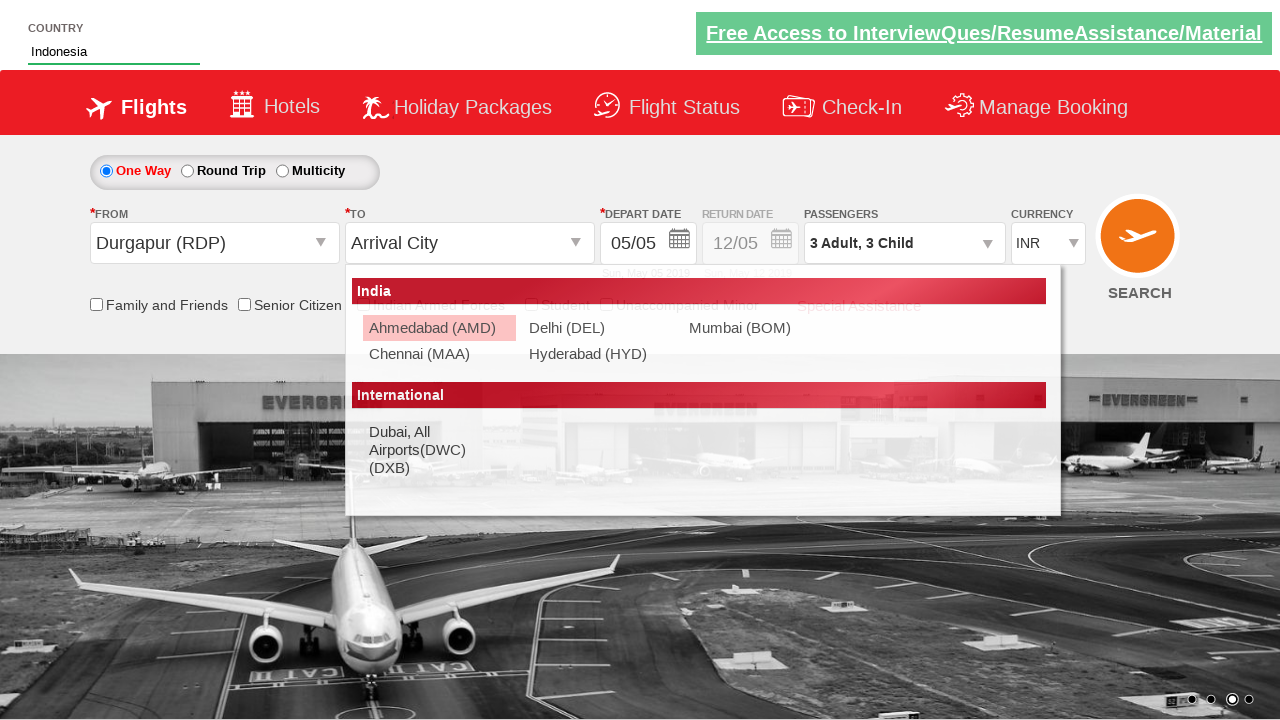

Selected one-way trip radio button at (106, 171) on #ctl00_mainContent_rbtnl_Trip_0
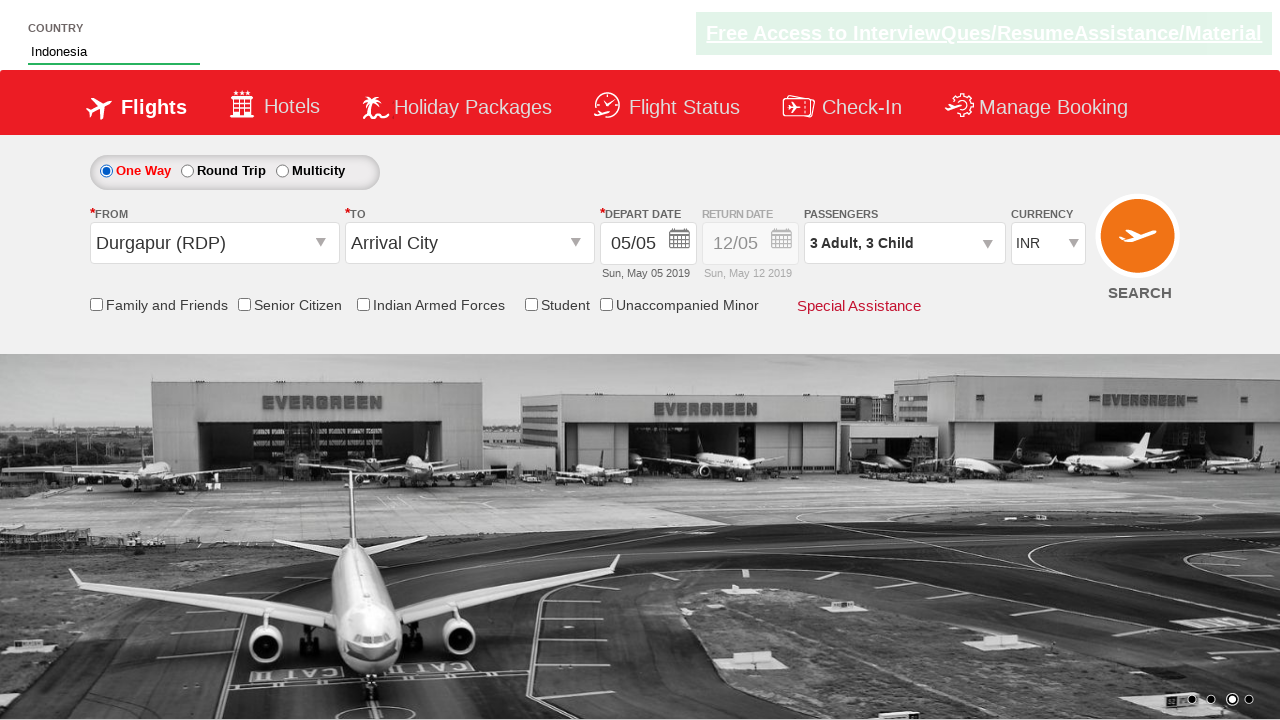

Checked friends and family discount checkbox at (96, 304) on #ctl00_mainContent_chk_friendsandfamily
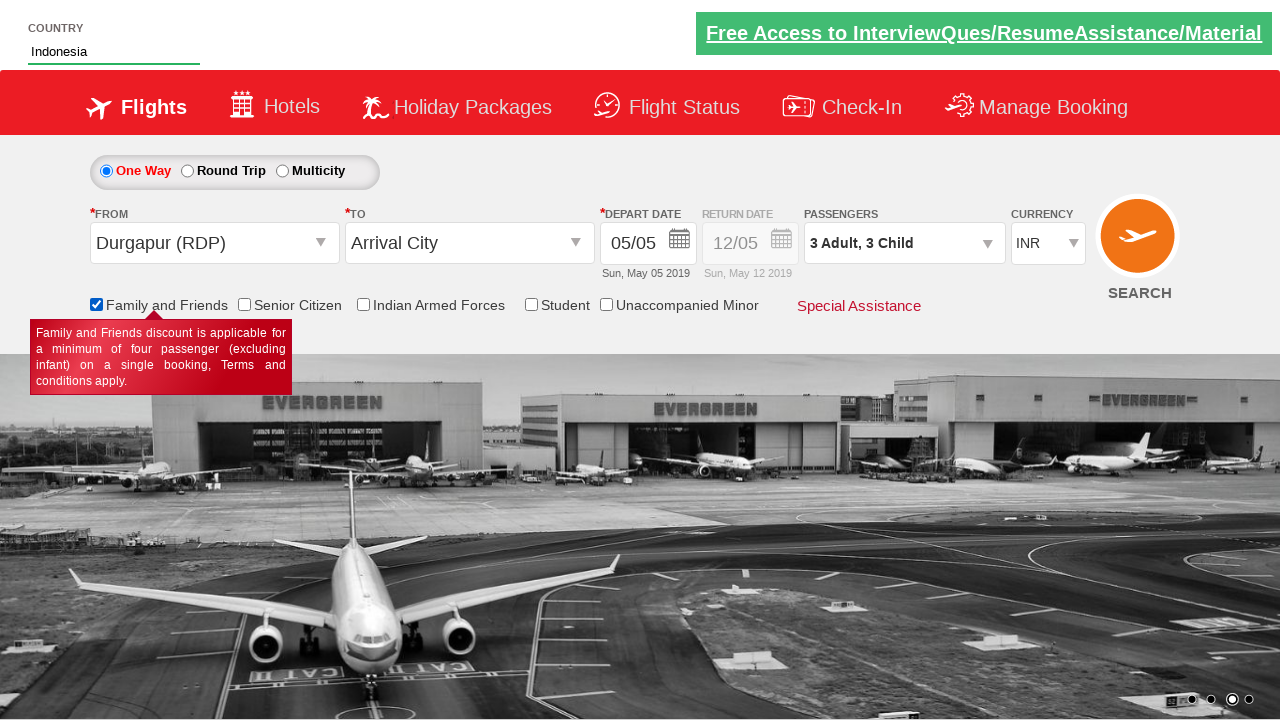

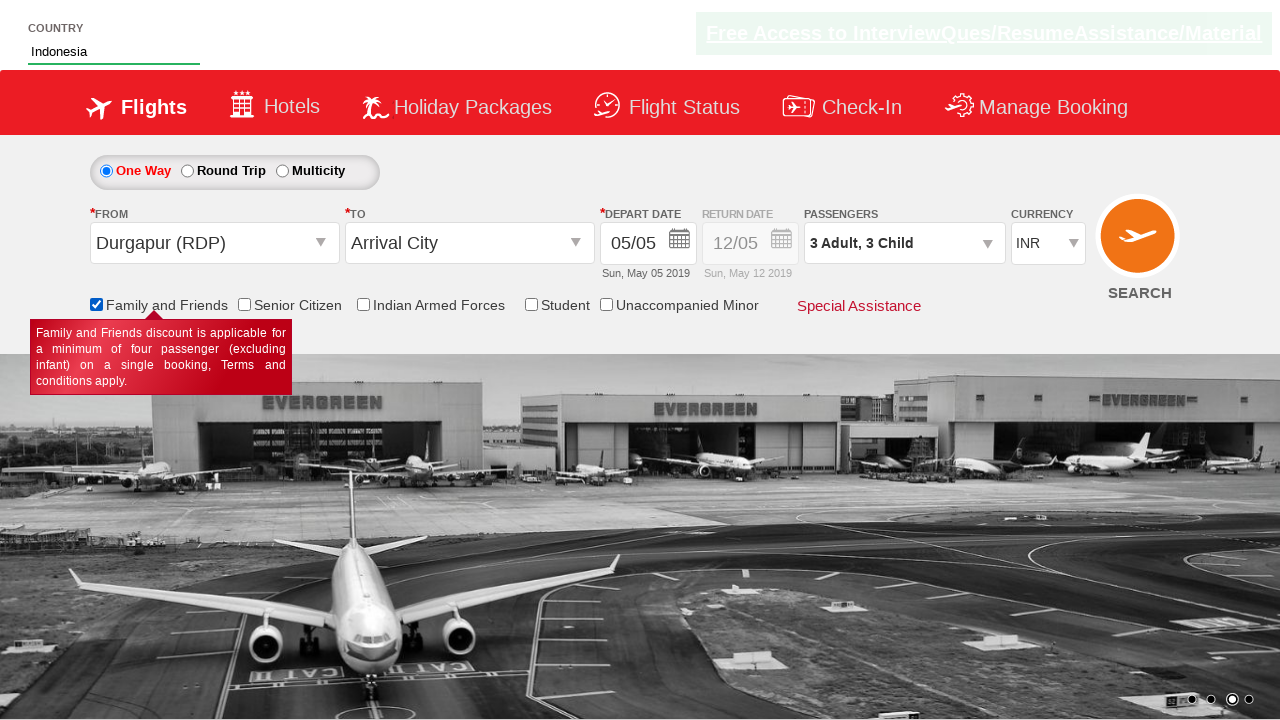